Tests drag and drop functionality by dragging an element horizontally on the jQuery UI draggable demo page

Starting URL: https://jqueryui.com/draggable/

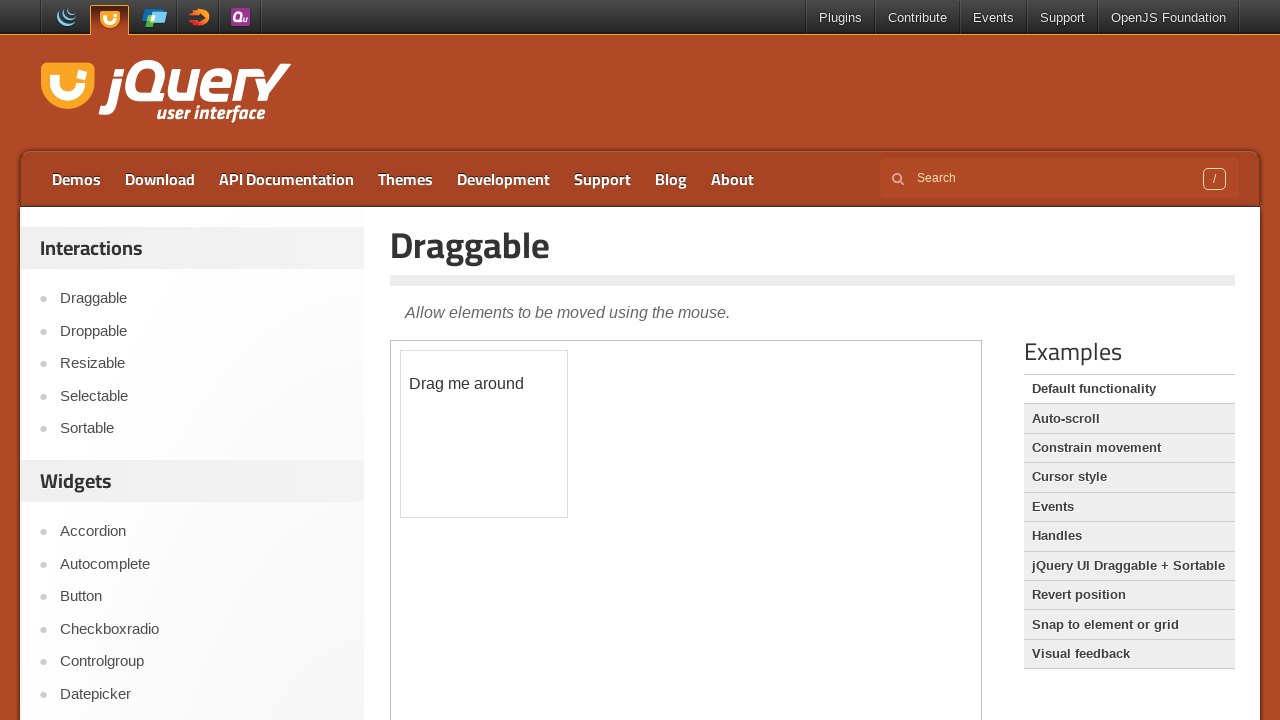

Located the demo iframe on the jQuery UI draggable page
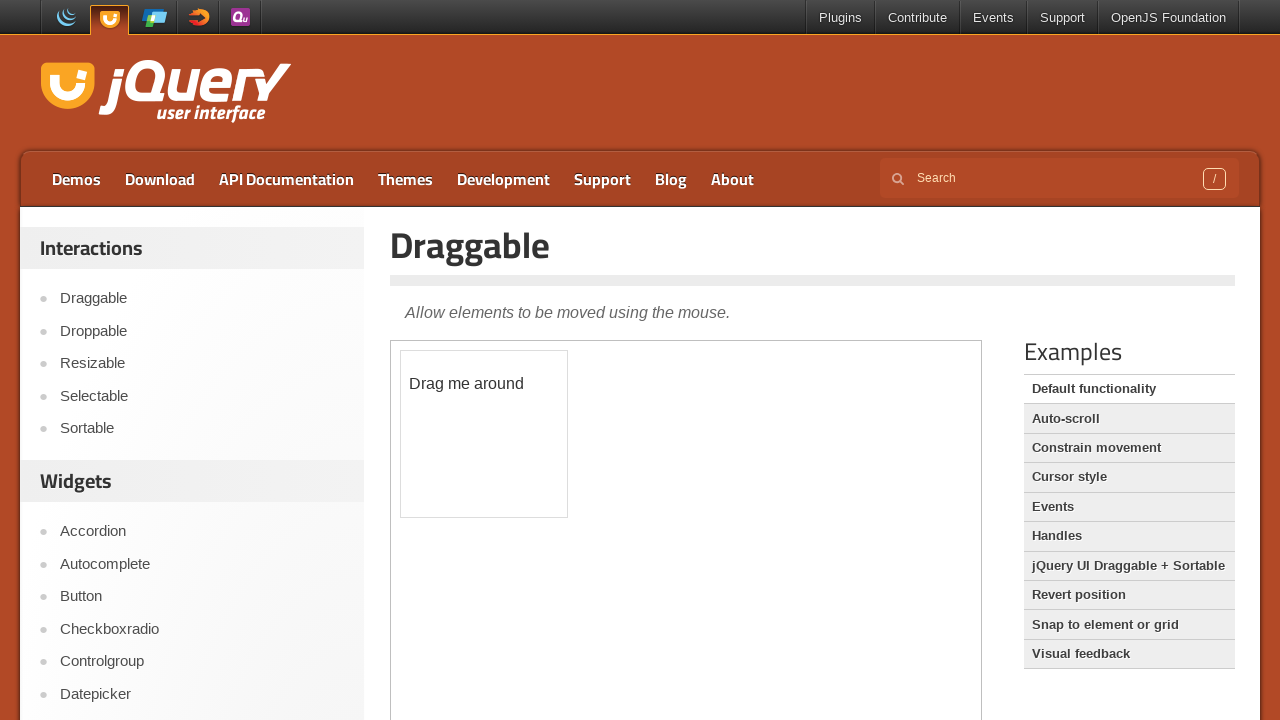

Located the draggable element with text 'Drag me around'
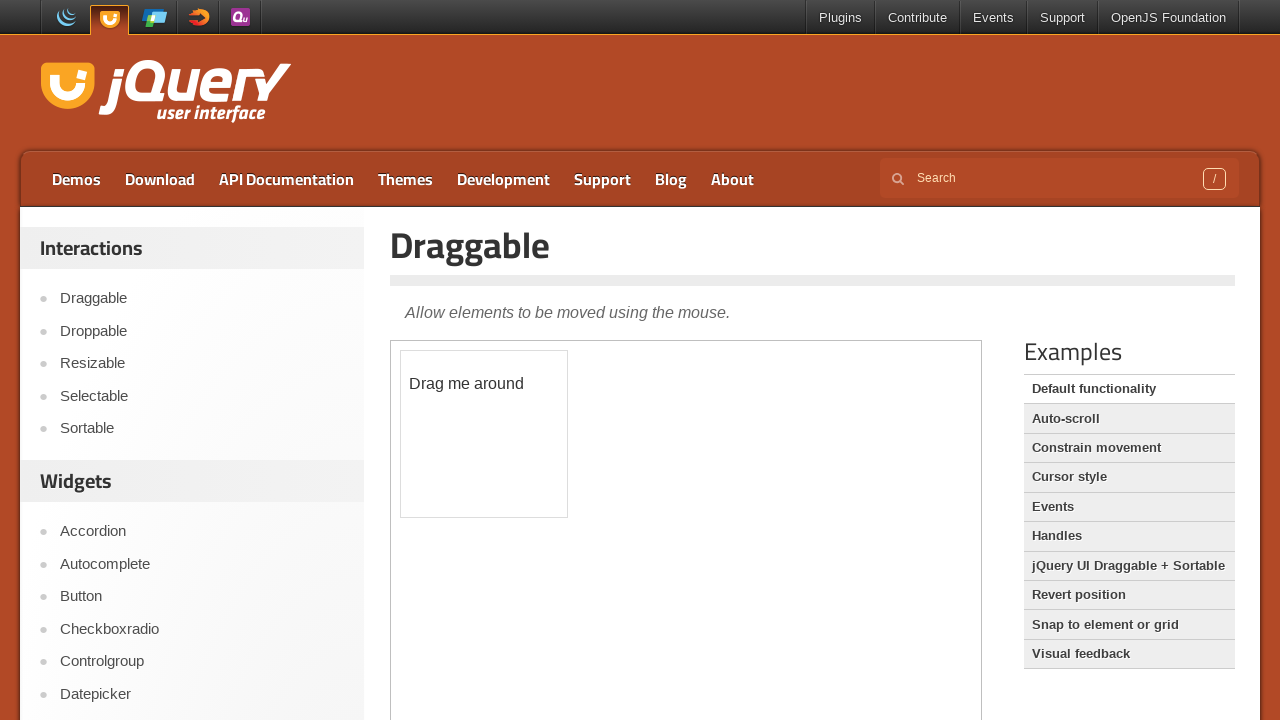

Dragged the element horizontally by 100 pixels to the right at (509, 375)
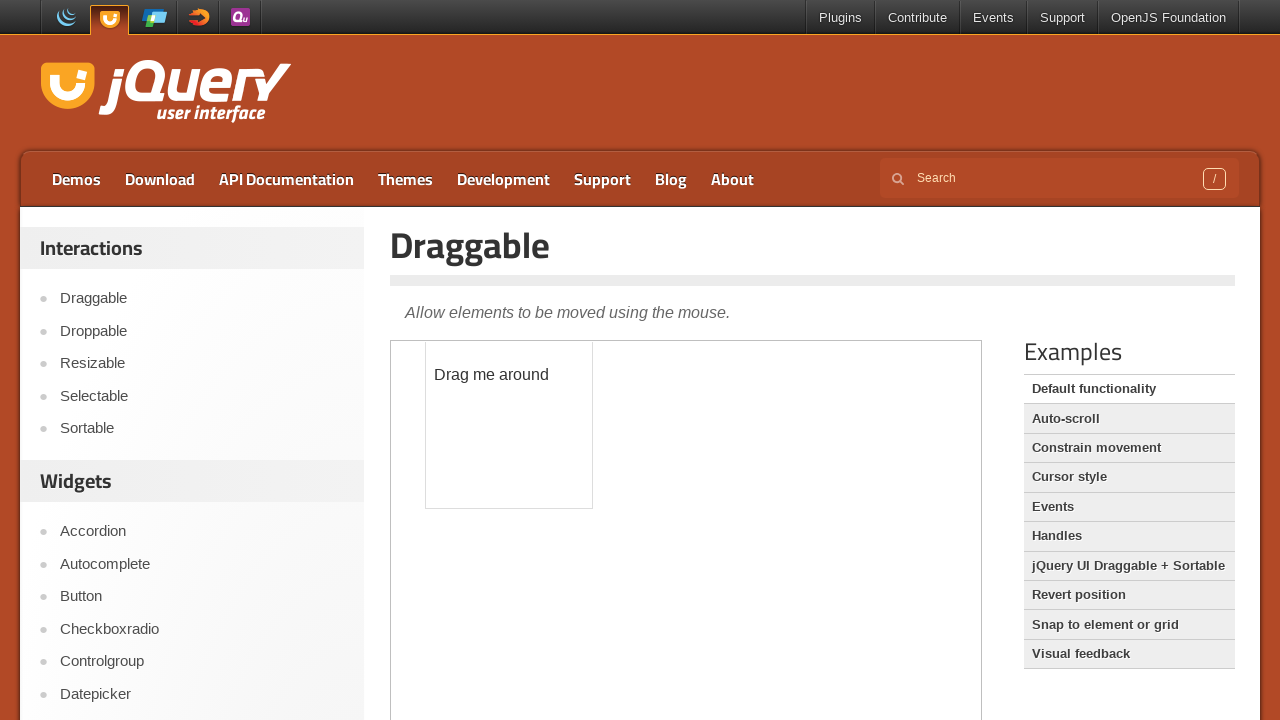

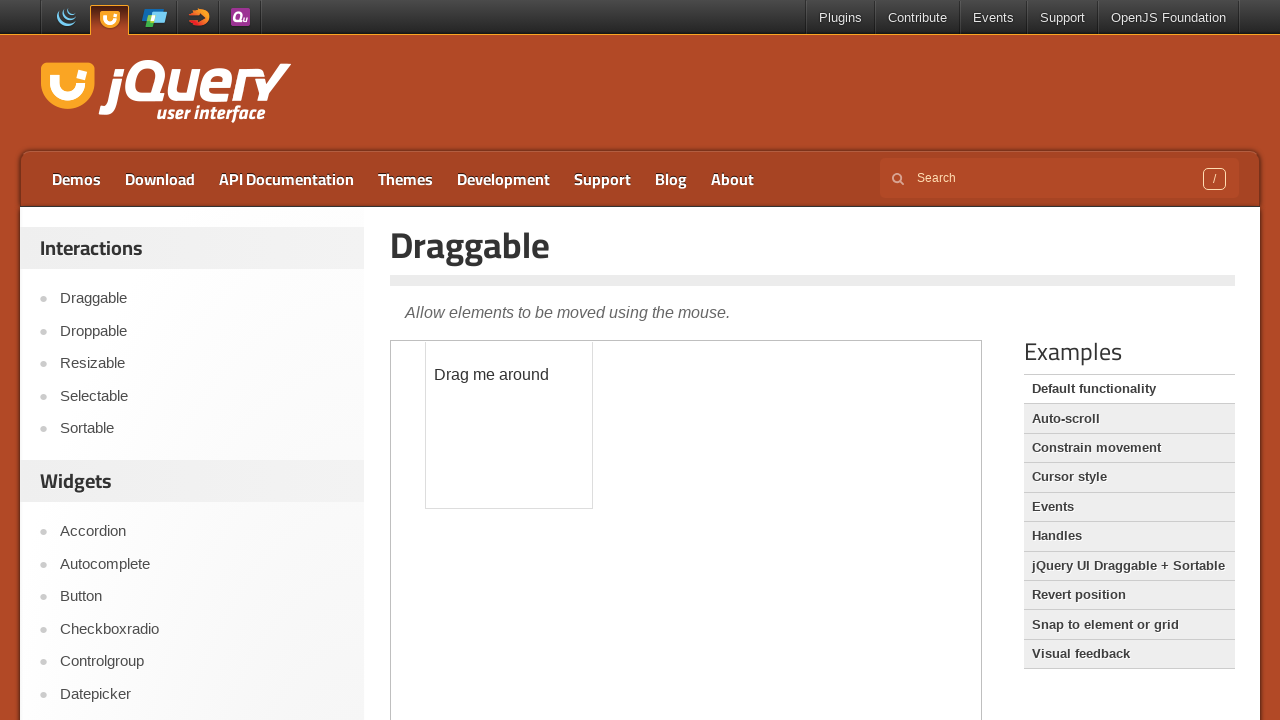